Tests double-click functionality by performing a double-click action on a specific element on the Omayo blog test page

Starting URL: https://omayo.blogspot.com/

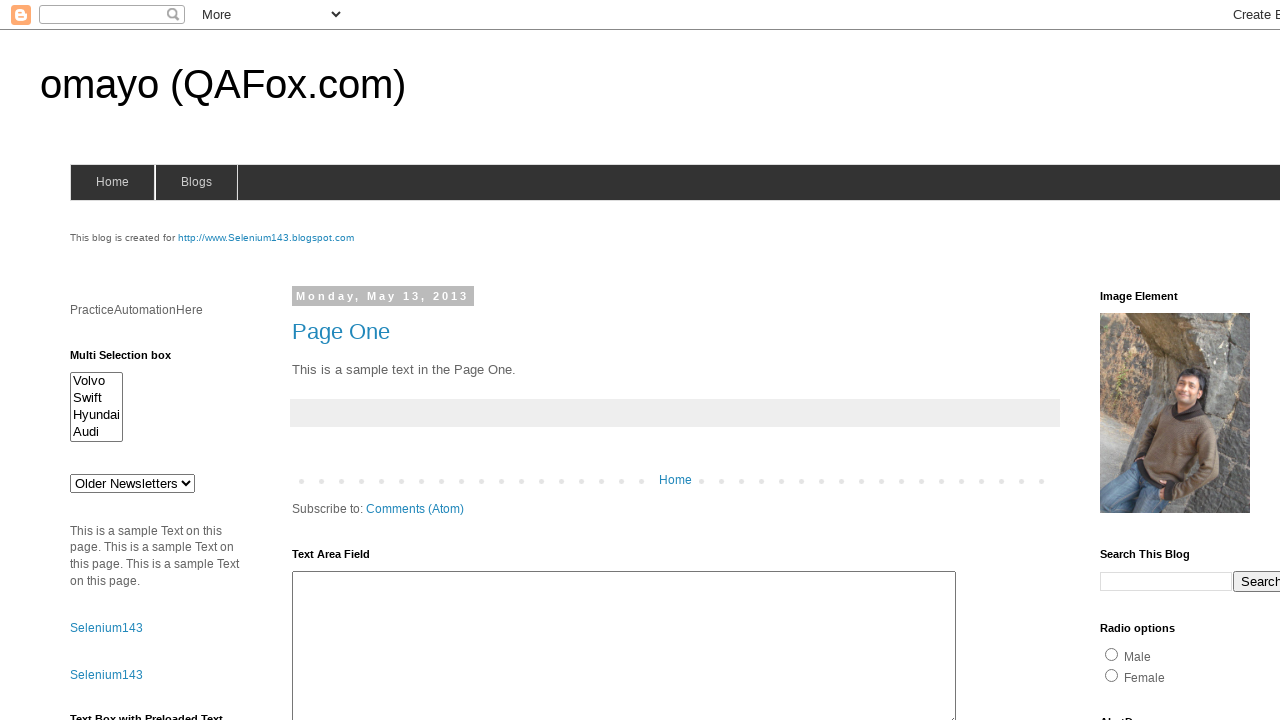

Navigated to Omayo blog test page
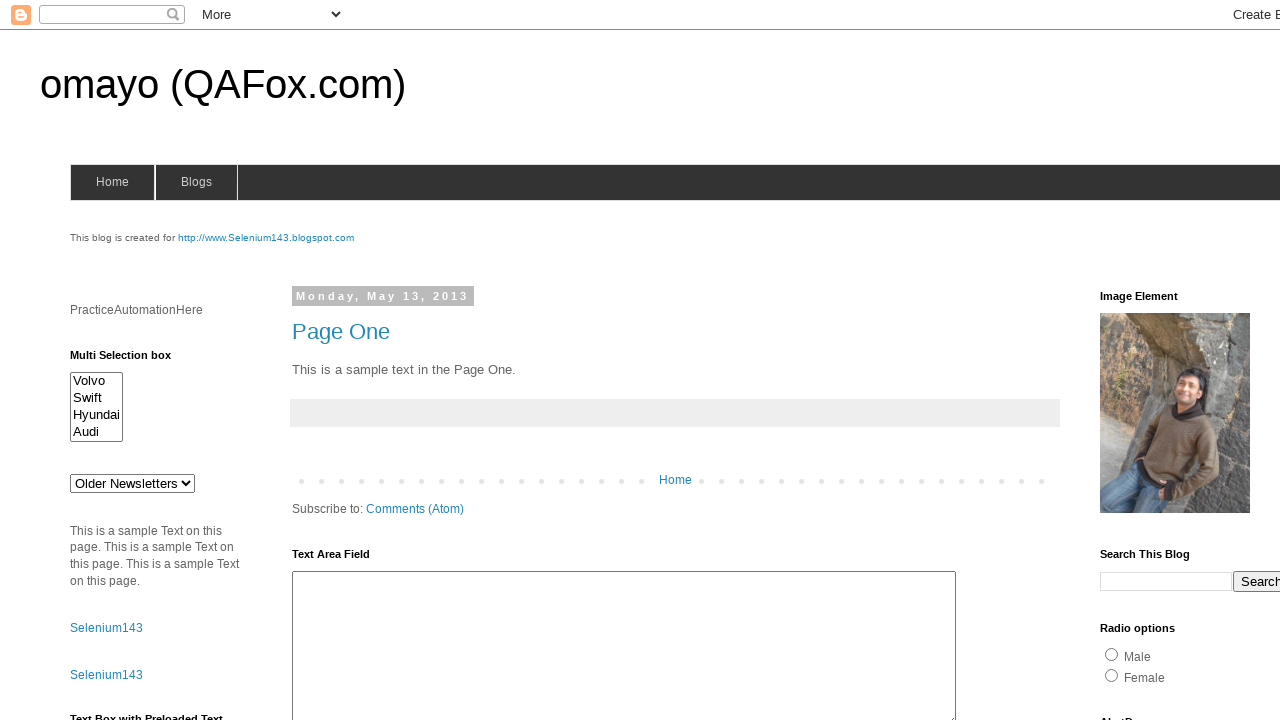

Double-clicked the test element with ID 'testdoubleclick' at (1185, 361) on #testdoubleclick
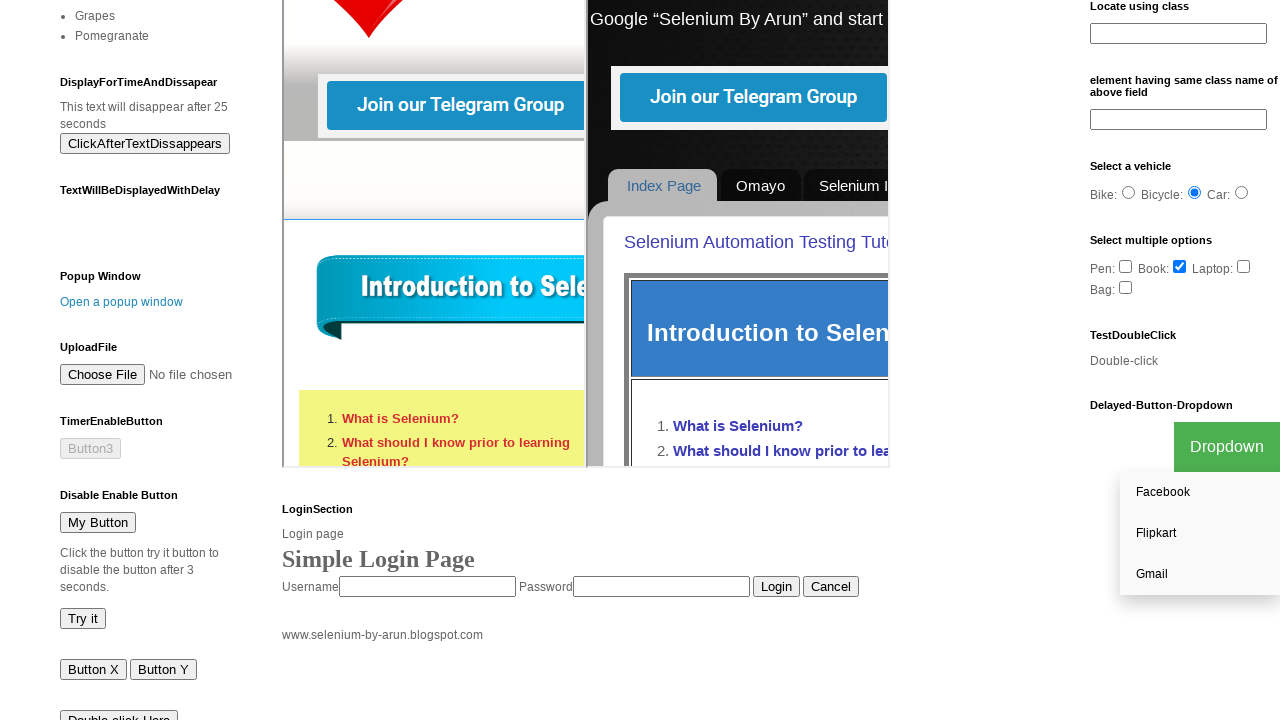

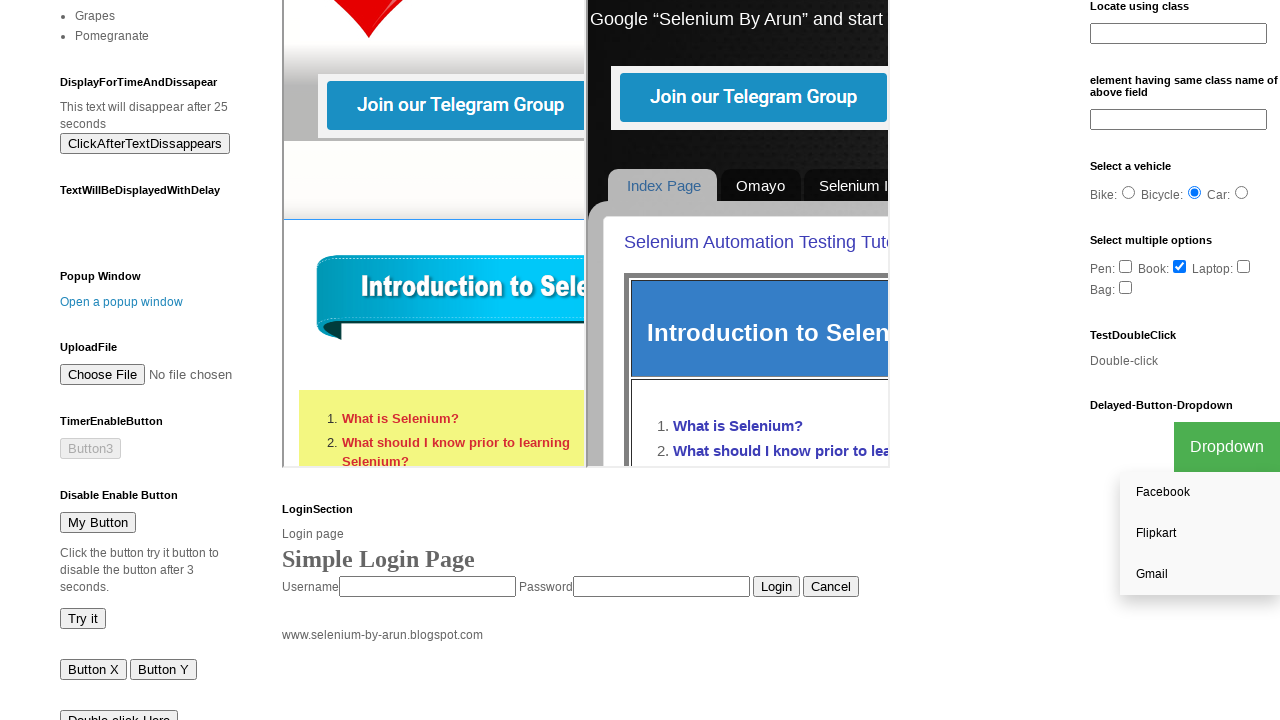